Tests clicking a button with a specific class attribute on the UI Testing Playground class attribute challenge page

Starting URL: http://uitestingplayground.com/classattr

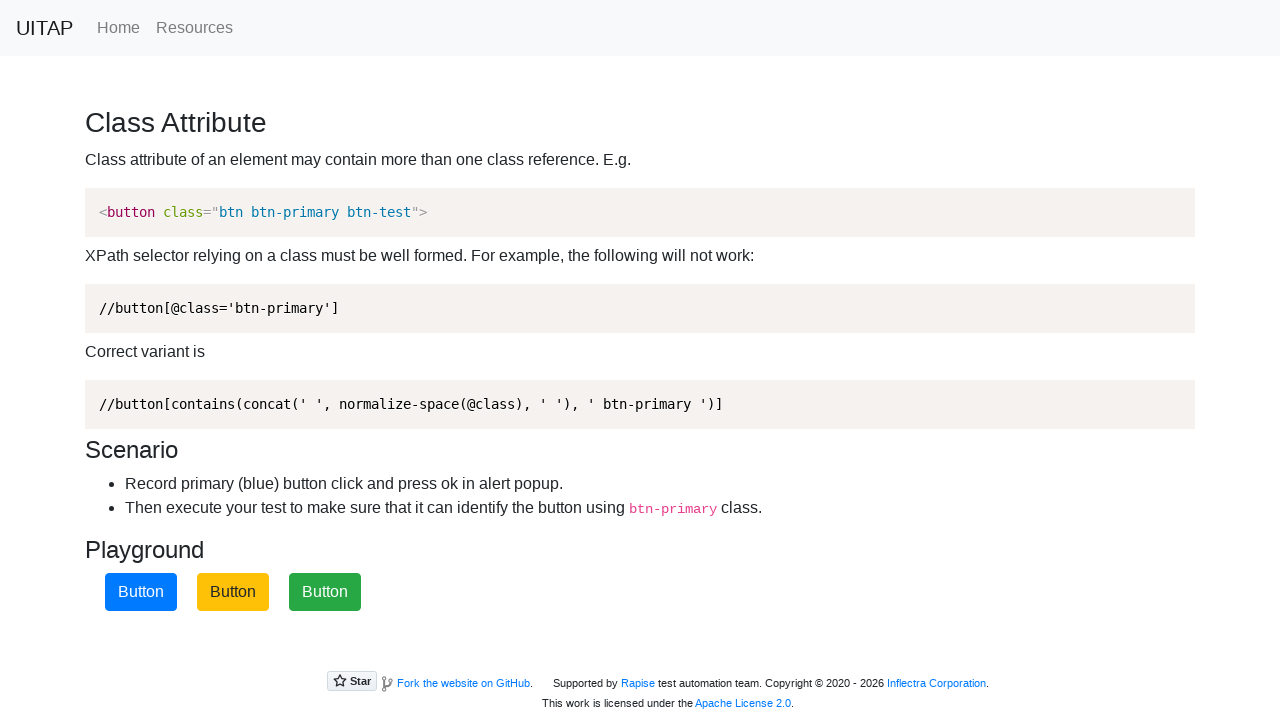

Clicked the primary button with class 'btn-primary' on the class attribute challenge page at (141, 592) on button.btn-primary
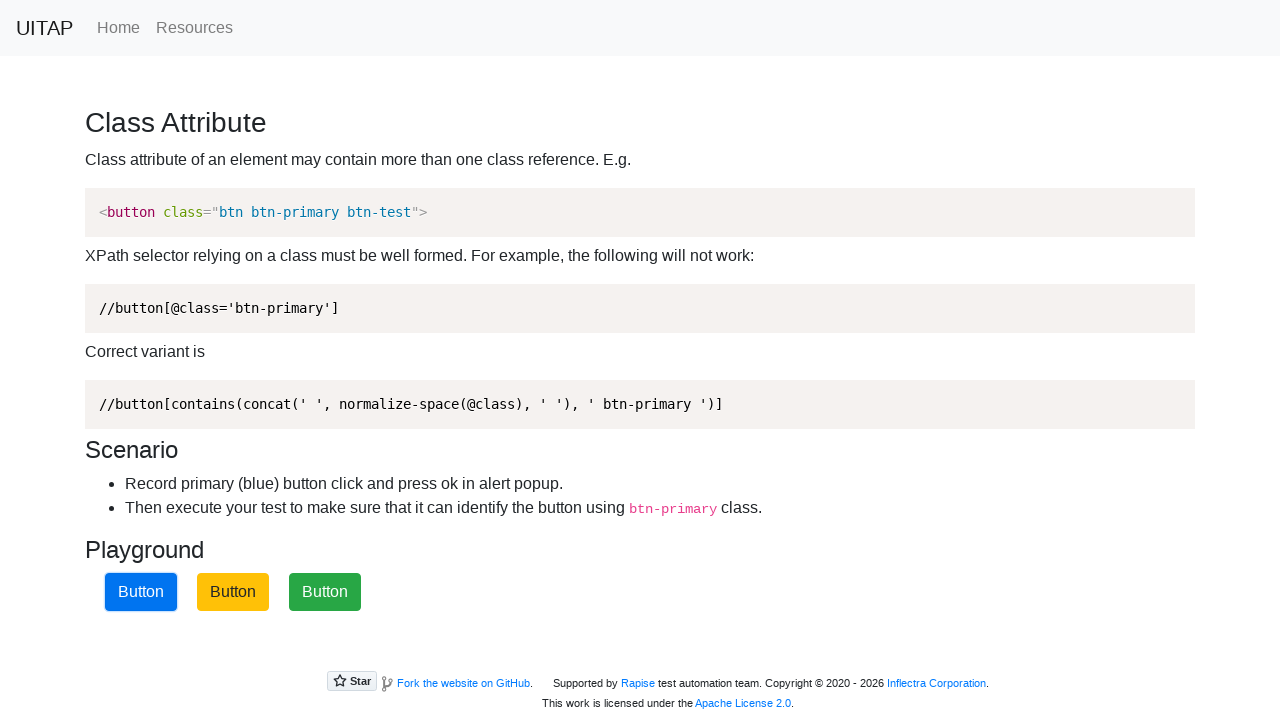

Waited 1 second for any response or alert to appear
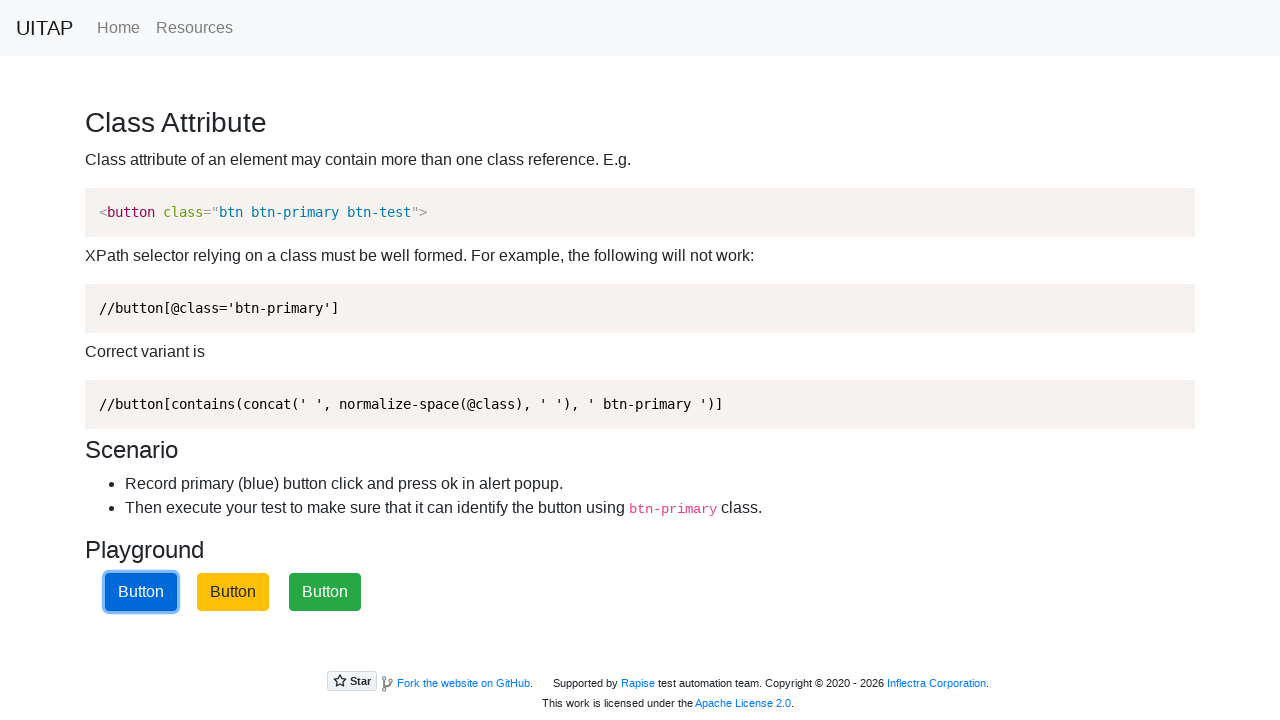

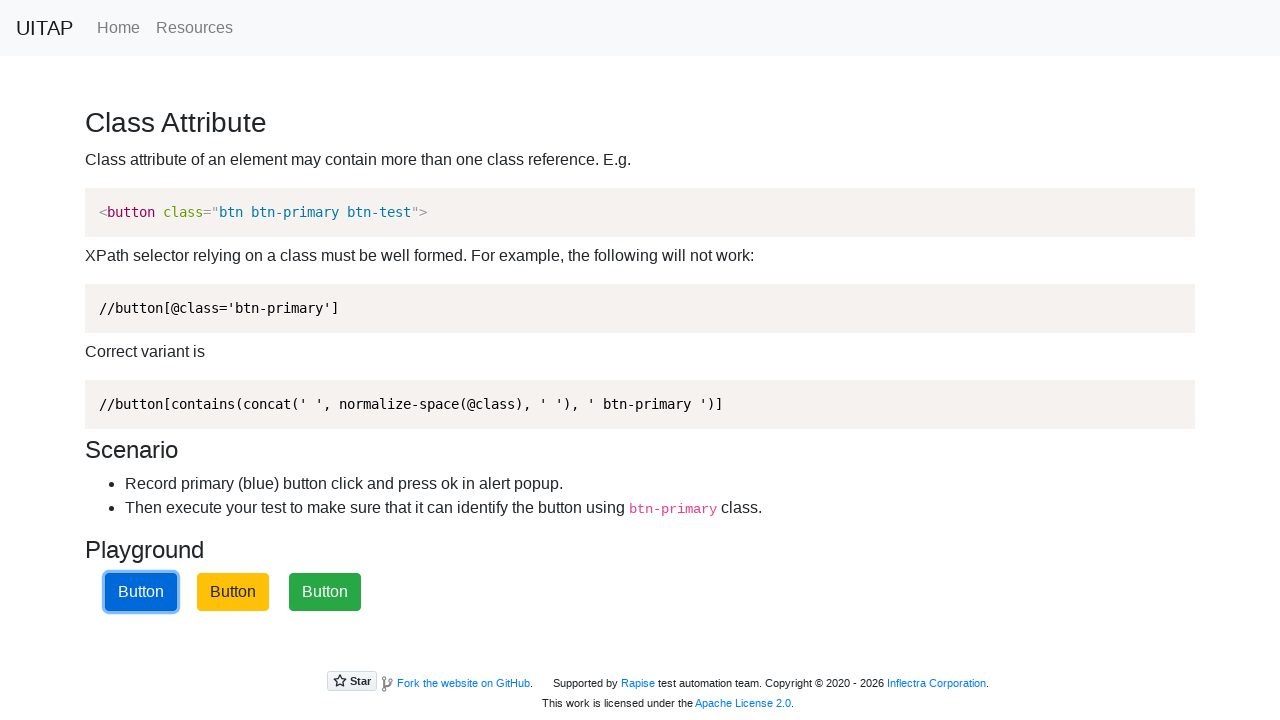